Tests dropdown selection functionality by selecting "India" from a country dropdown list

Starting URL: https://phppot.com/demo/jquery-dependent-dropdown-list-countries-and-states/

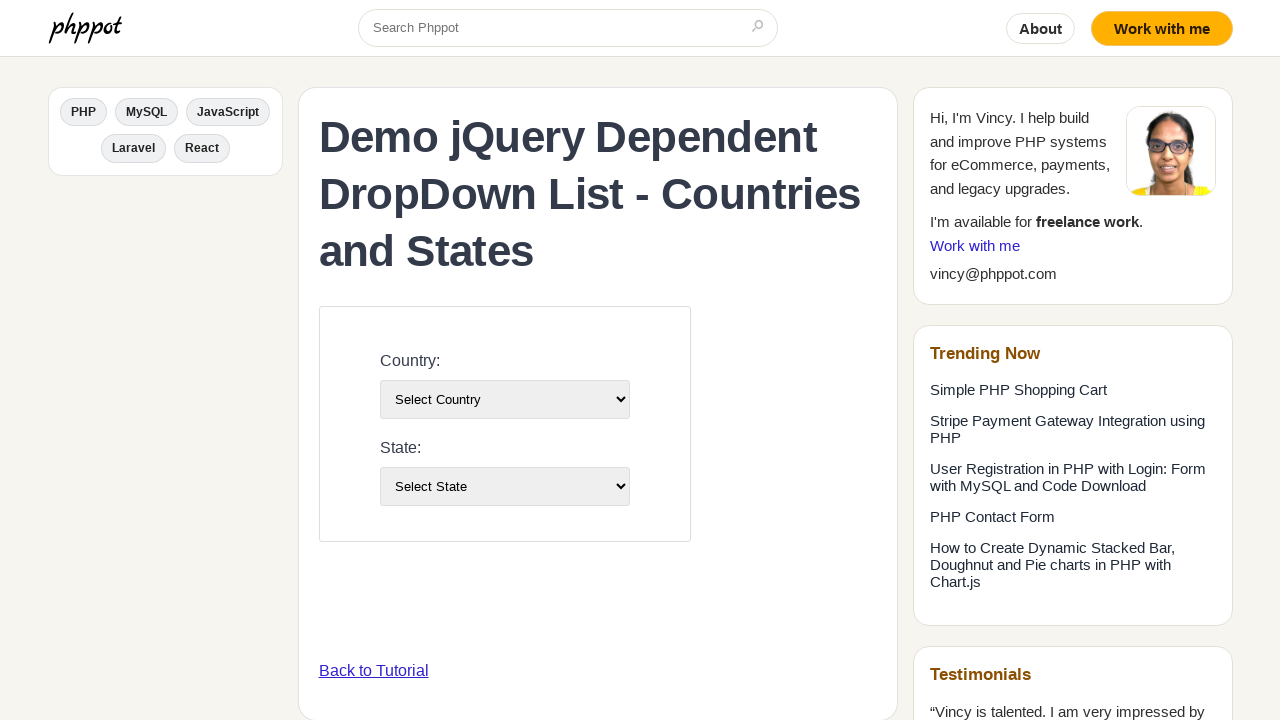

Navigated to the dependent dropdown demo page
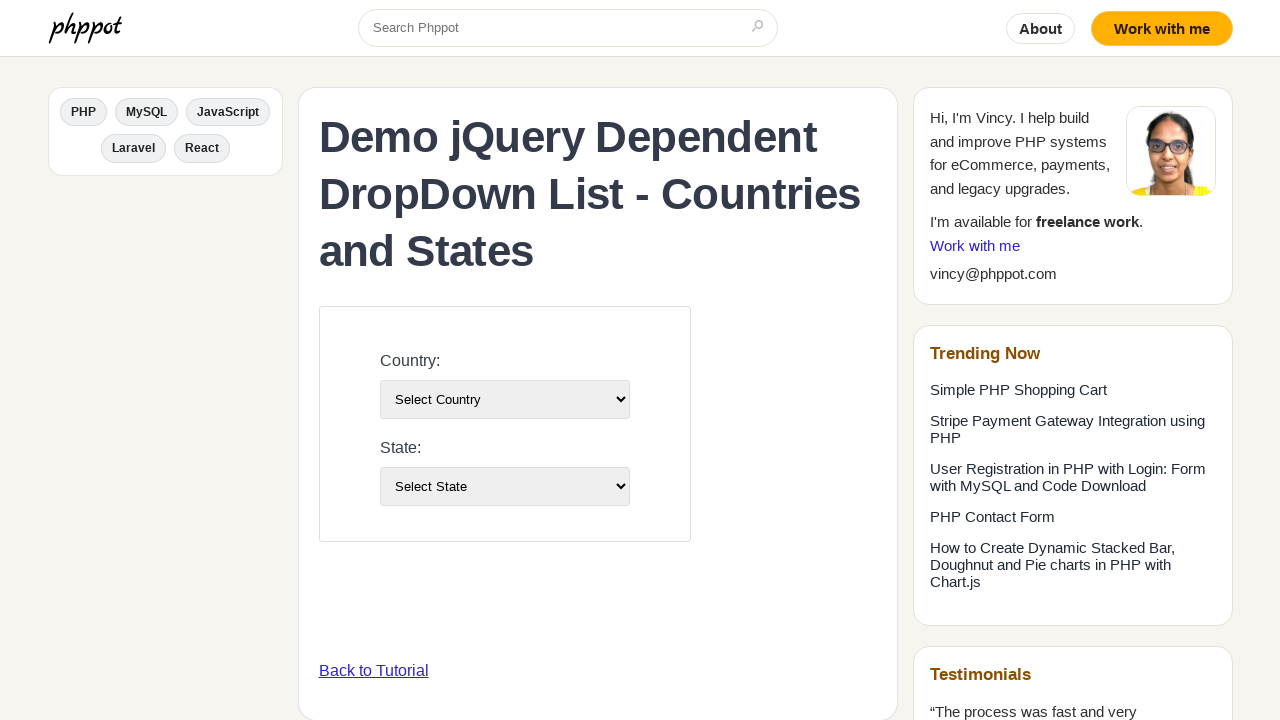

Selected 'India' from the country dropdown on select[name='country']
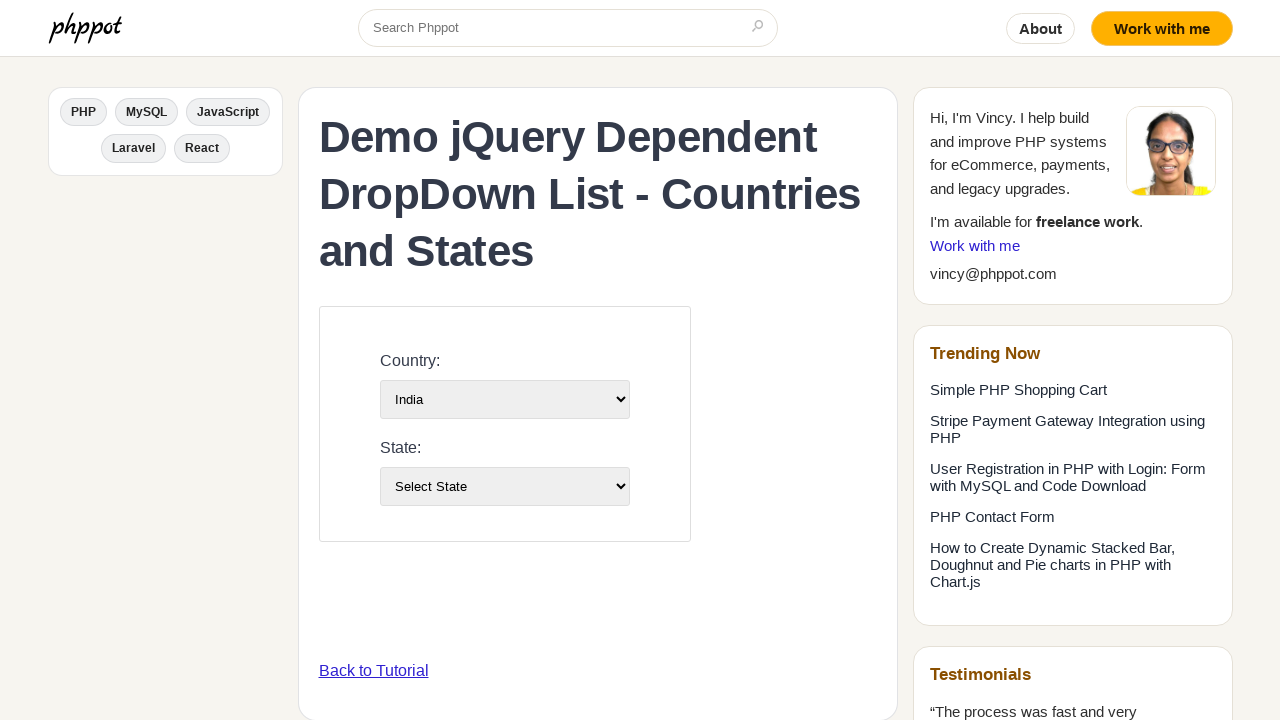

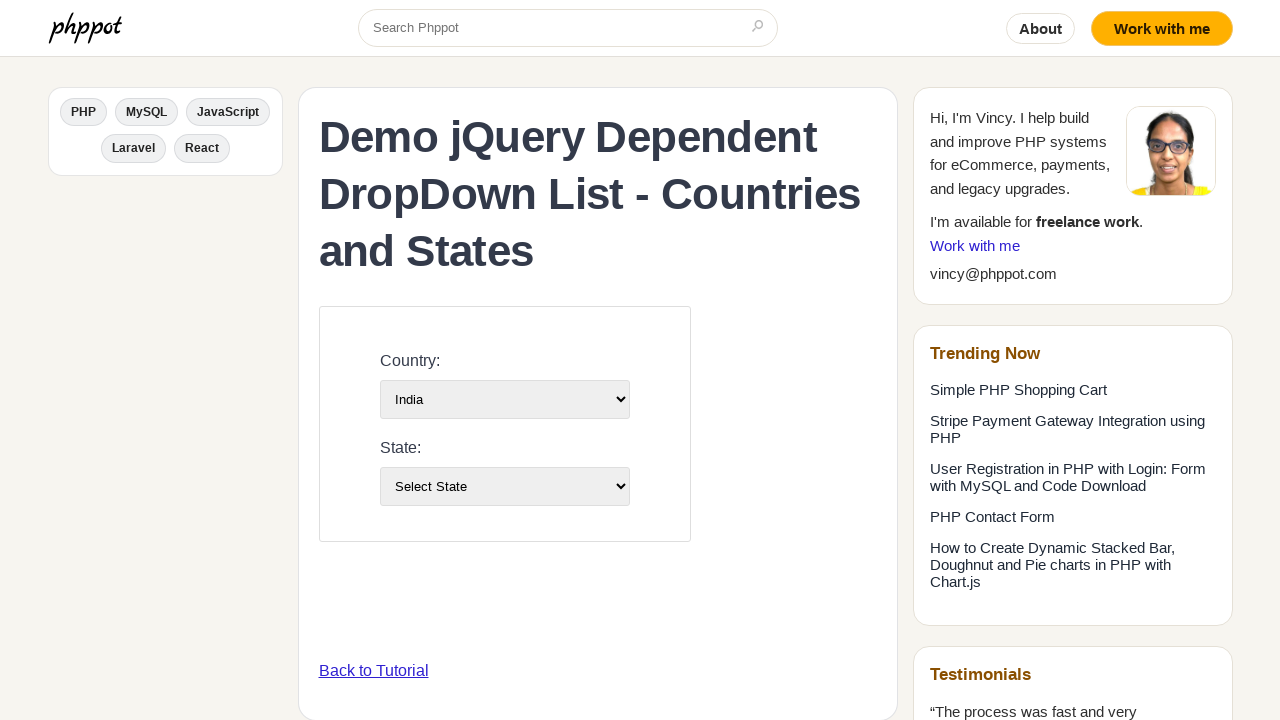